Tests e-commerce cart functionality by searching through product listings and adding specific items (Cucumber, Broccoli, Beetroot) to the shopping cart on a practice e-commerce site.

Starting URL: https://rahulshettyacademy.com/seleniumPractise/

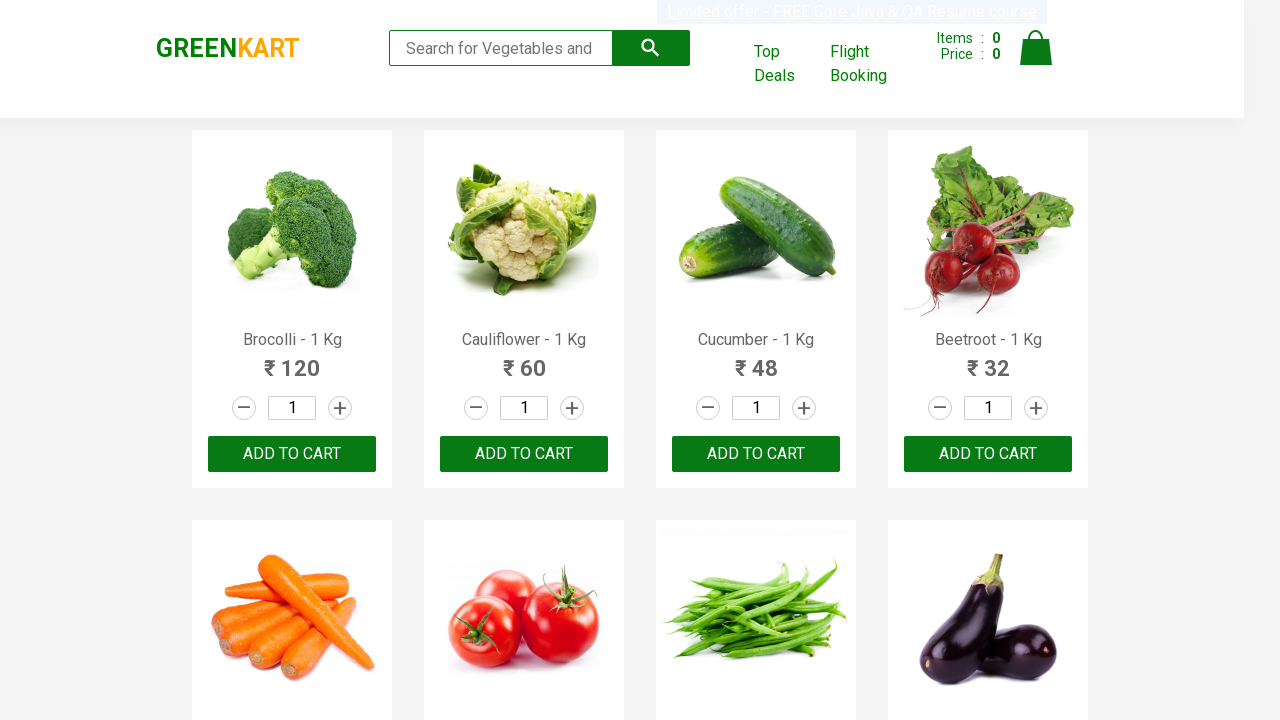

Waited for product listings to load
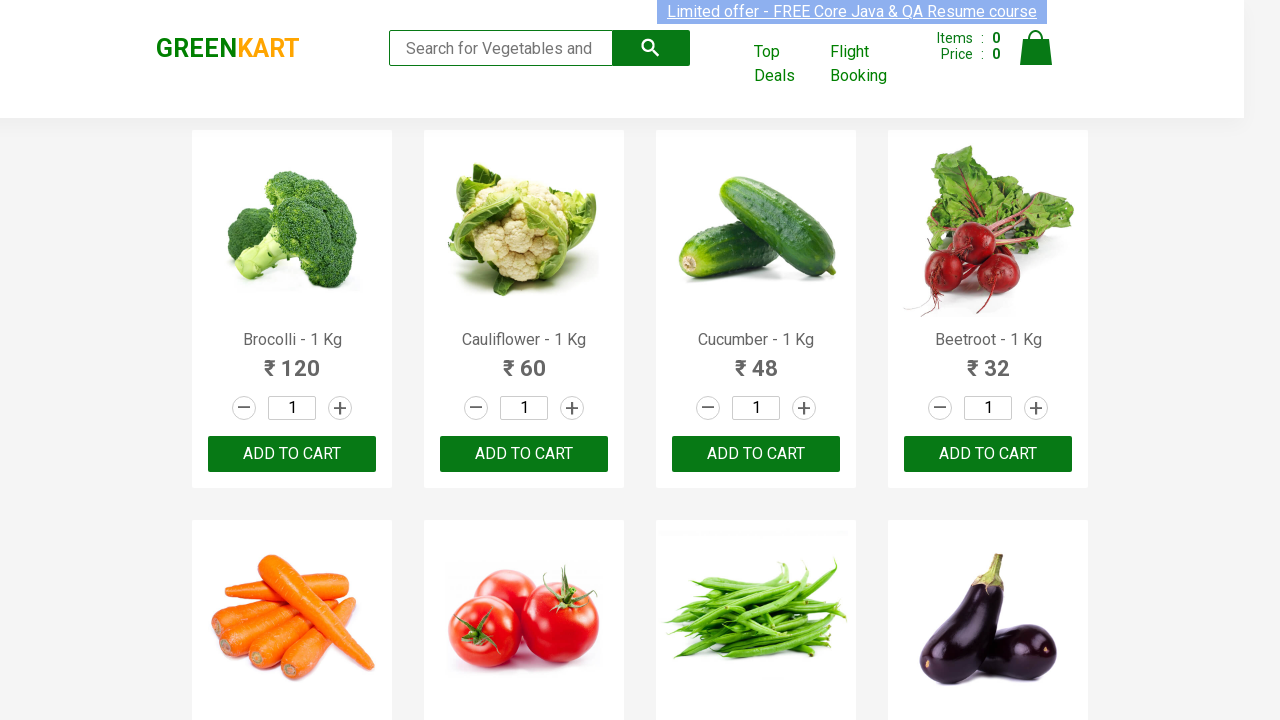

Retrieved all product name elements
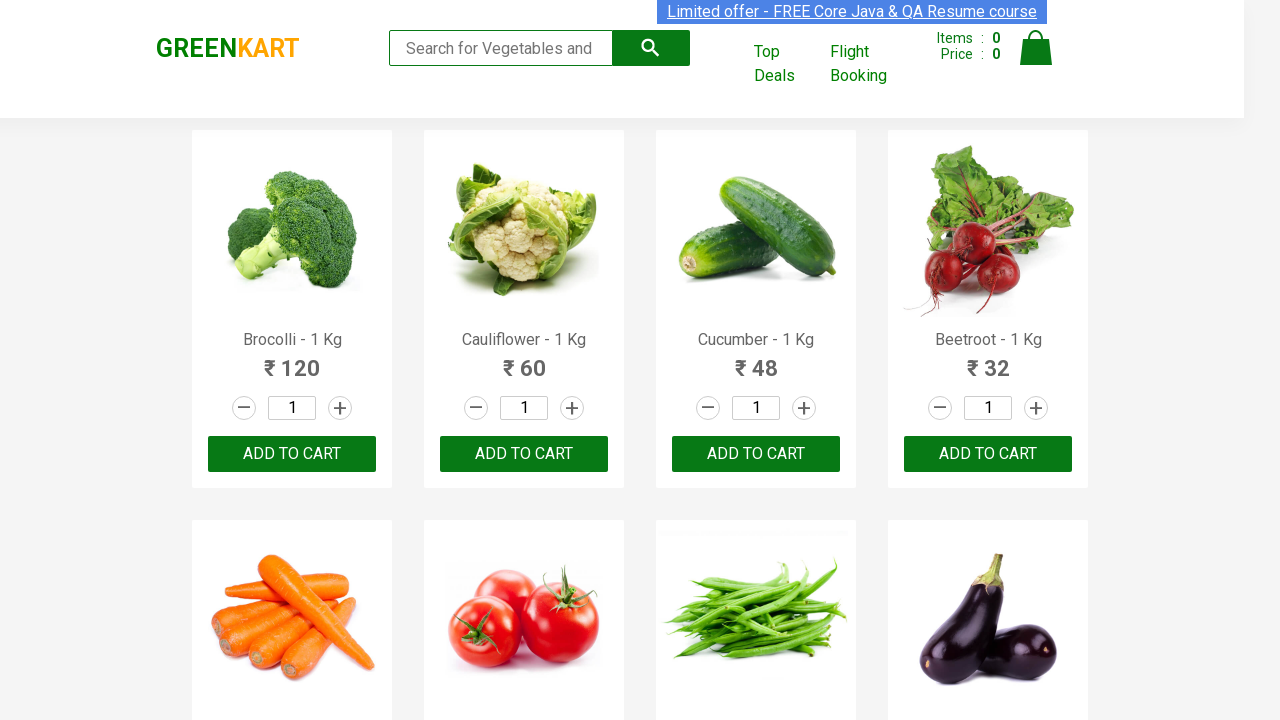

Retrieved all 'Add to cart' buttons
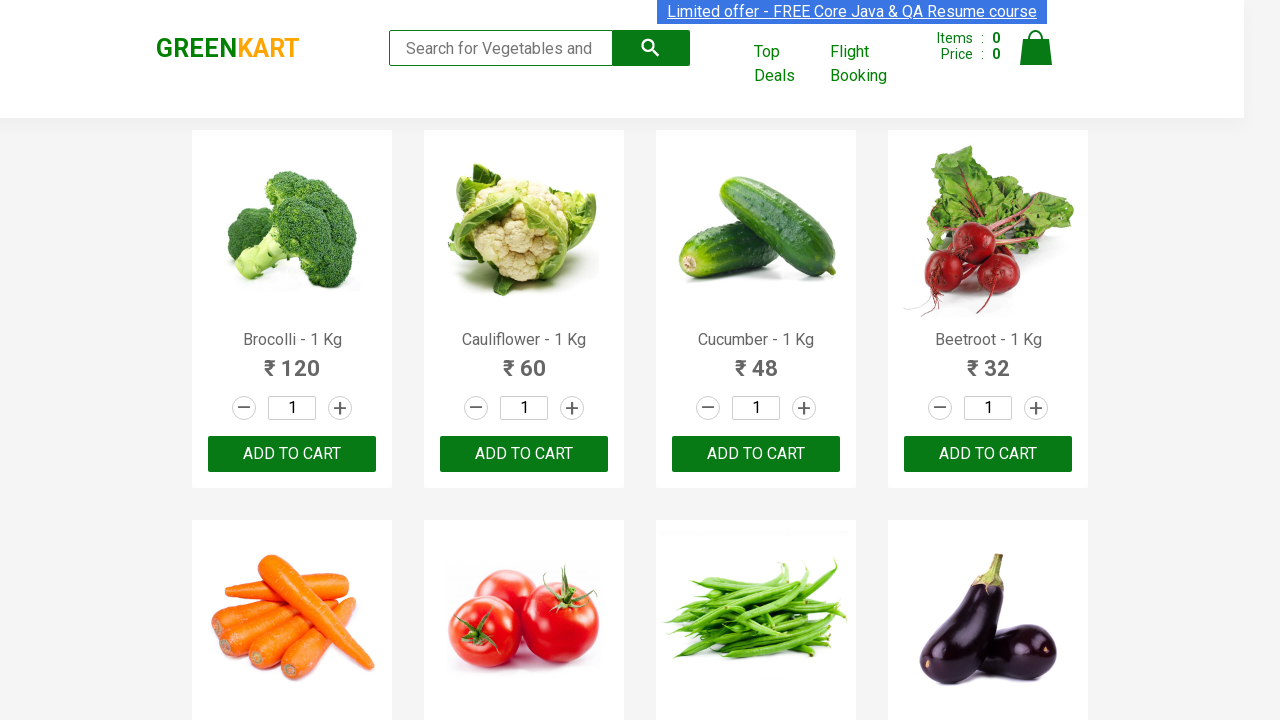

Added 'Brocolli' to shopping cart at (292, 454) on xpath=//div[@class='product-action']/button >> nth=0
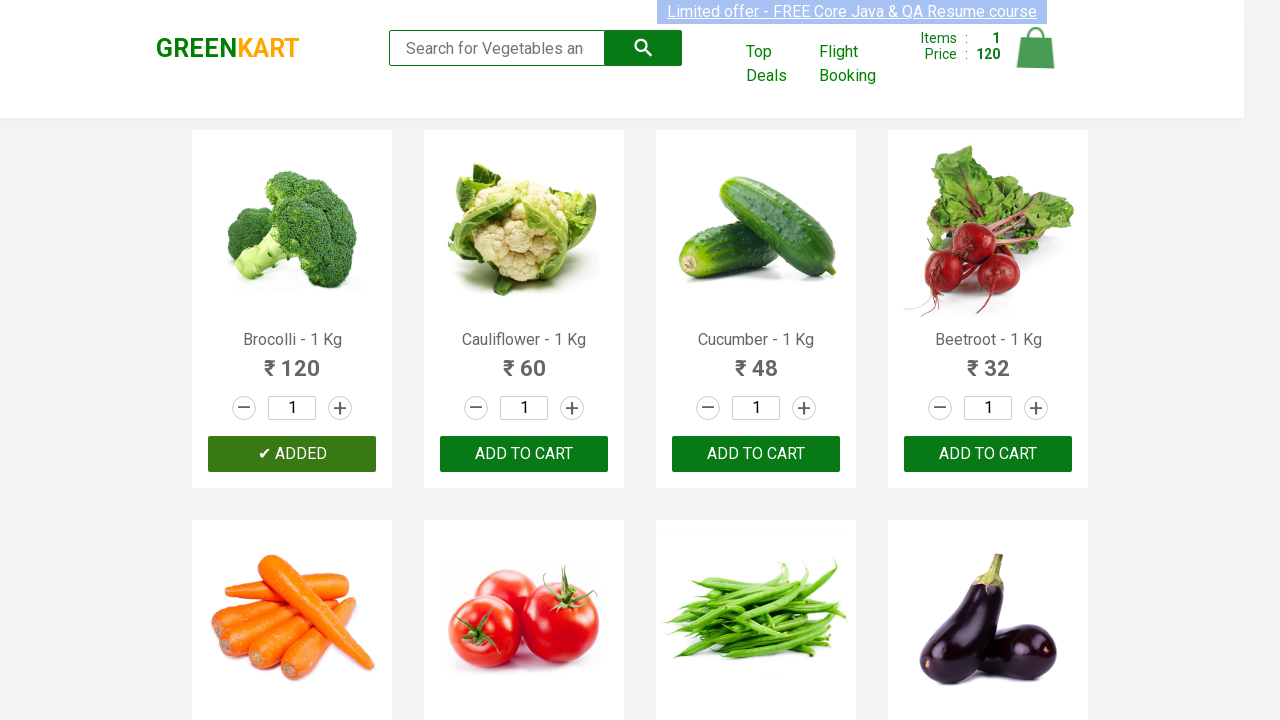

Added 'Cucumber' to shopping cart at (756, 454) on xpath=//div[@class='product-action']/button >> nth=2
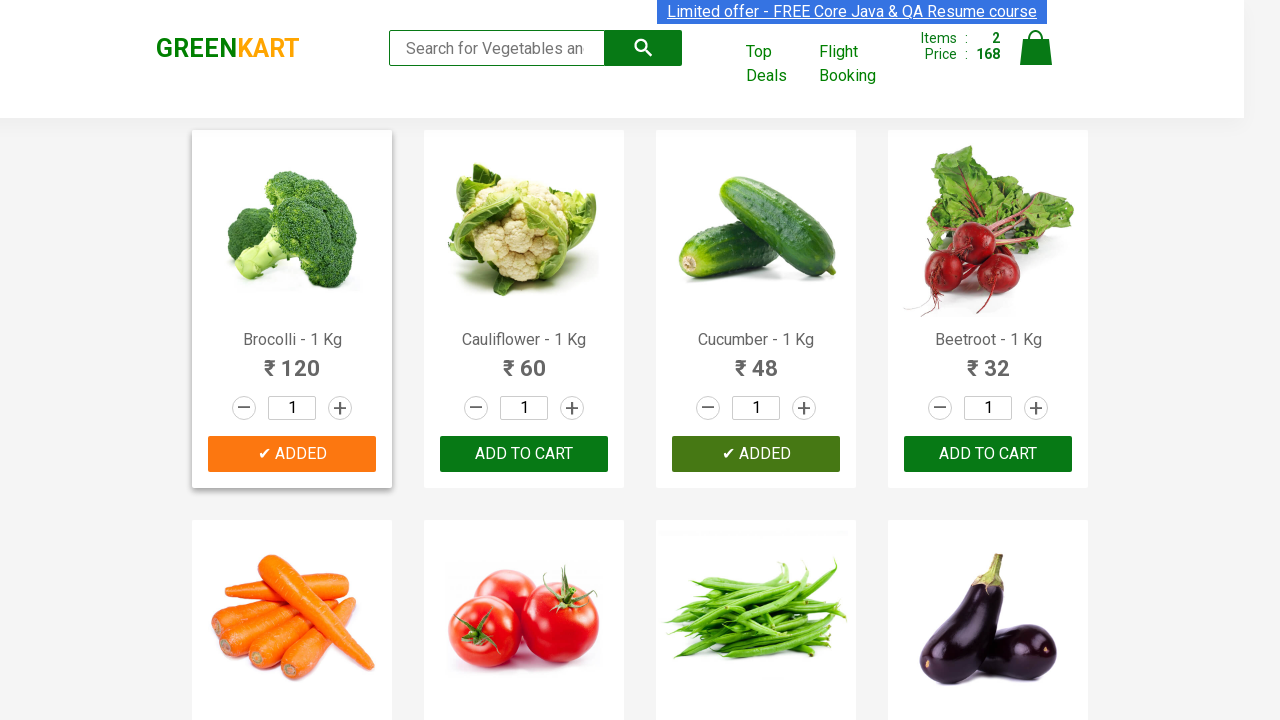

Added 'Beetroot' to shopping cart at (988, 454) on xpath=//div[@class='product-action']/button >> nth=3
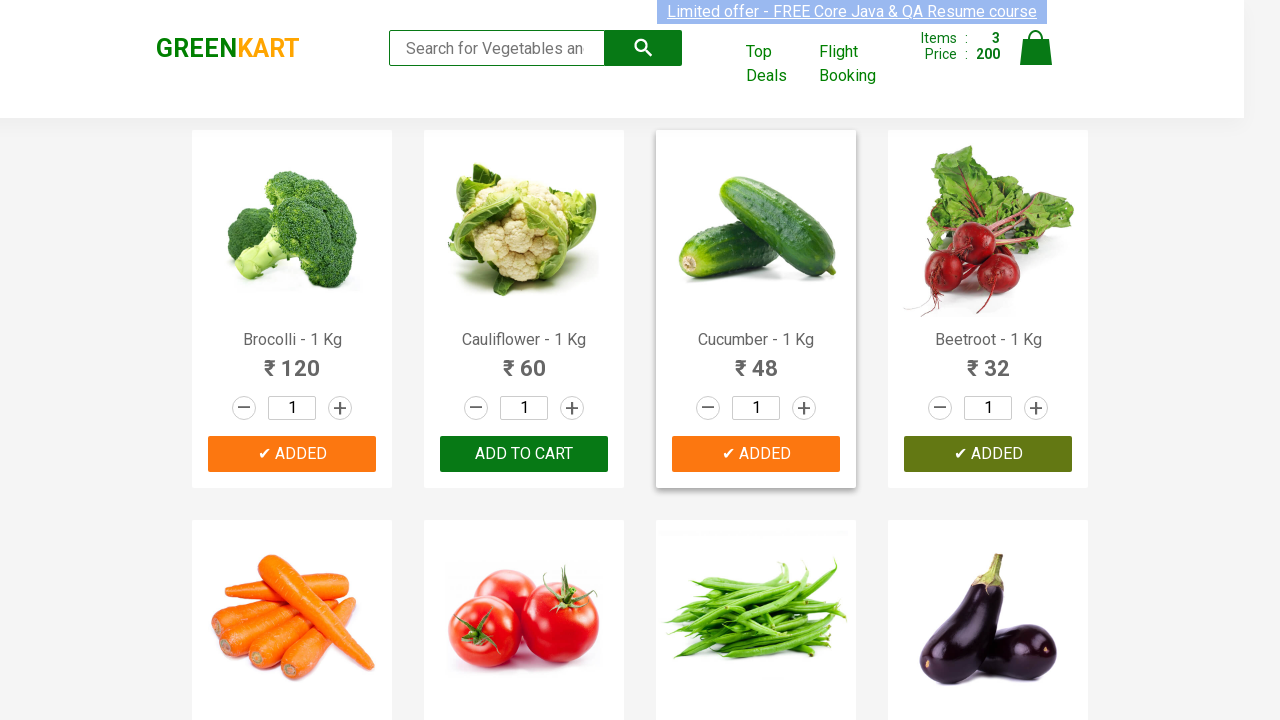

Waited for shopping cart to update
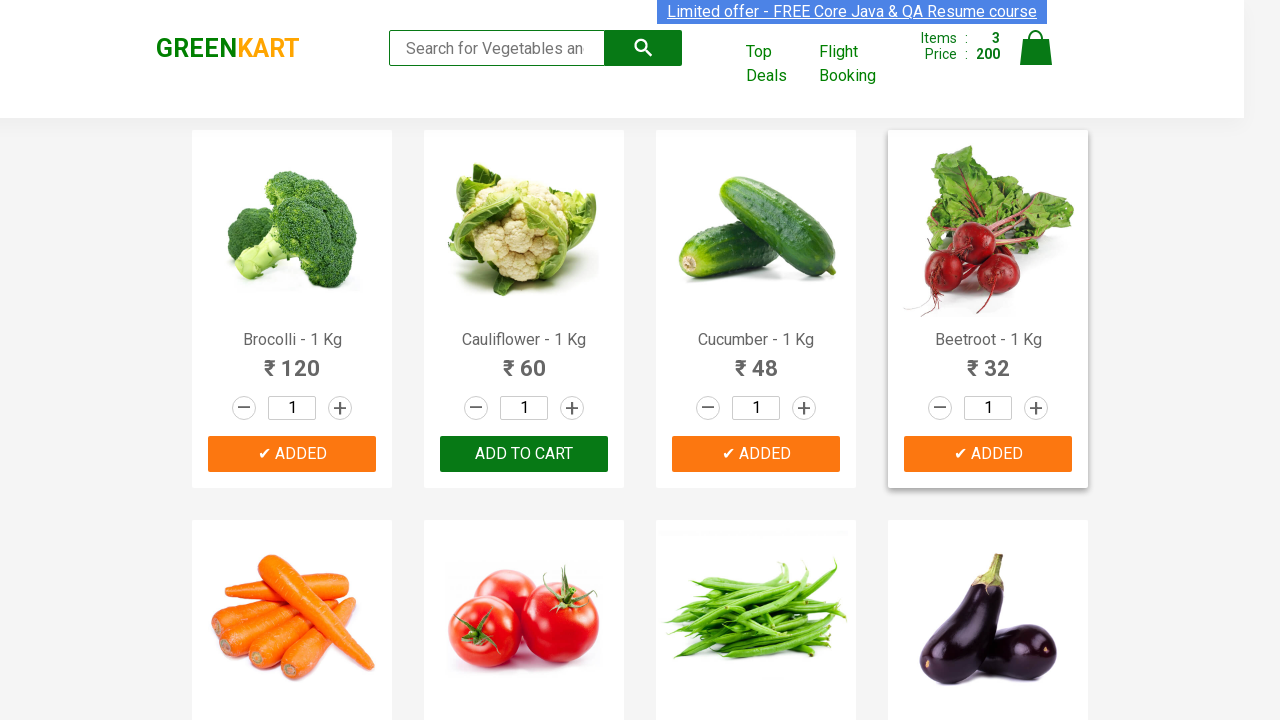

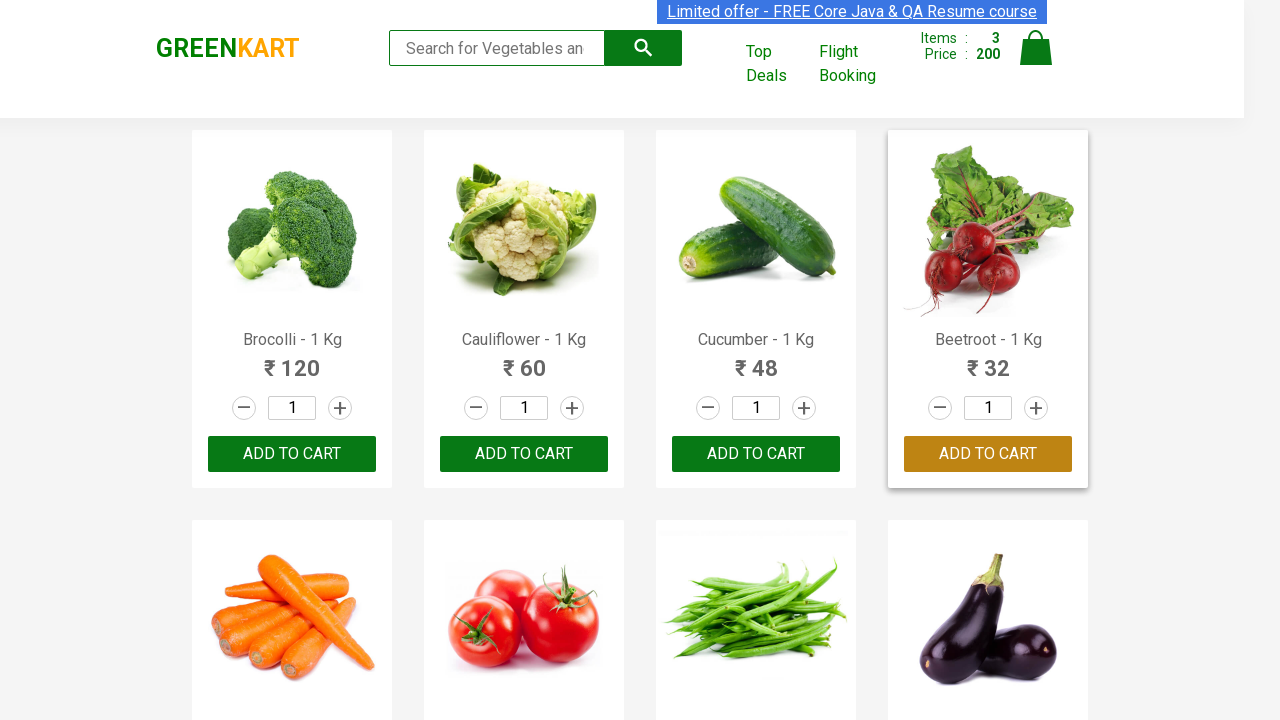